Navigates to wykop.pl (a Polish social news website) and maximizes the browser window, verifying the page loads successfully.

Starting URL: https://wykop.pl

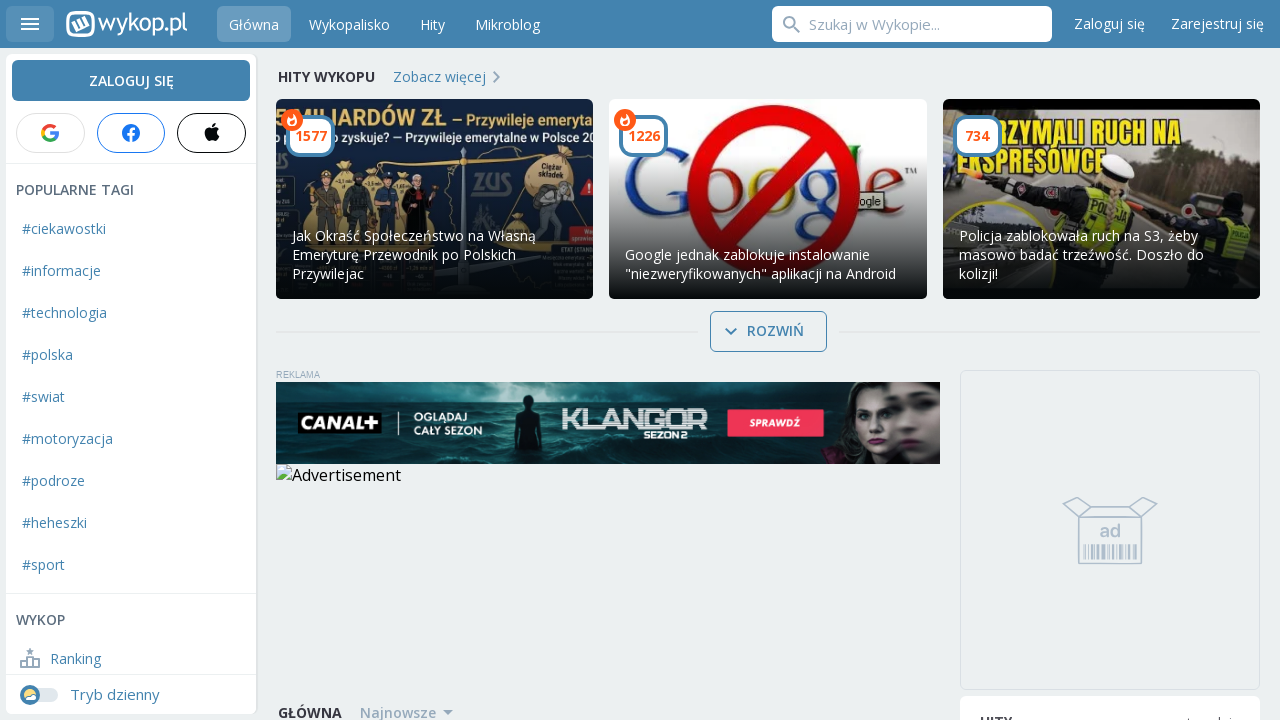

Set viewport size to 1920x1080 to maximize browser window
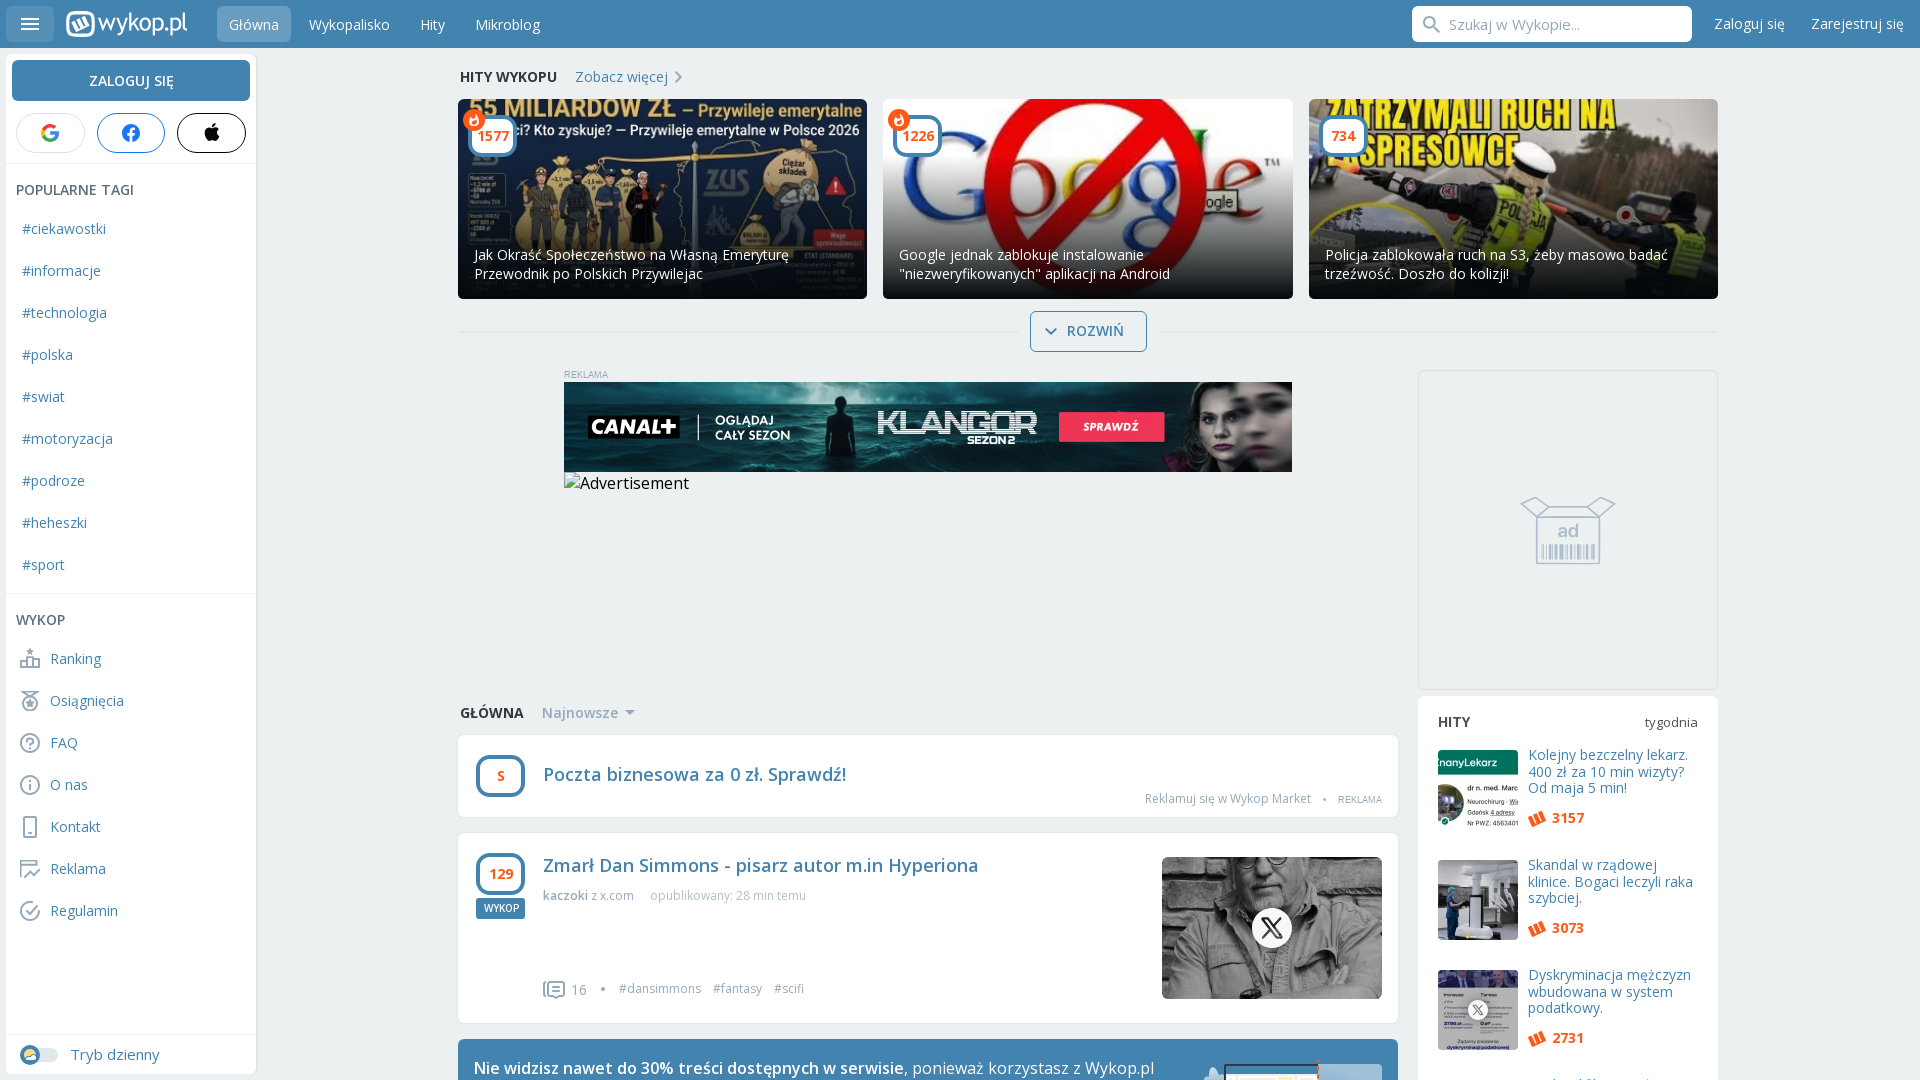

Waited for page to fully load (DOM content loaded)
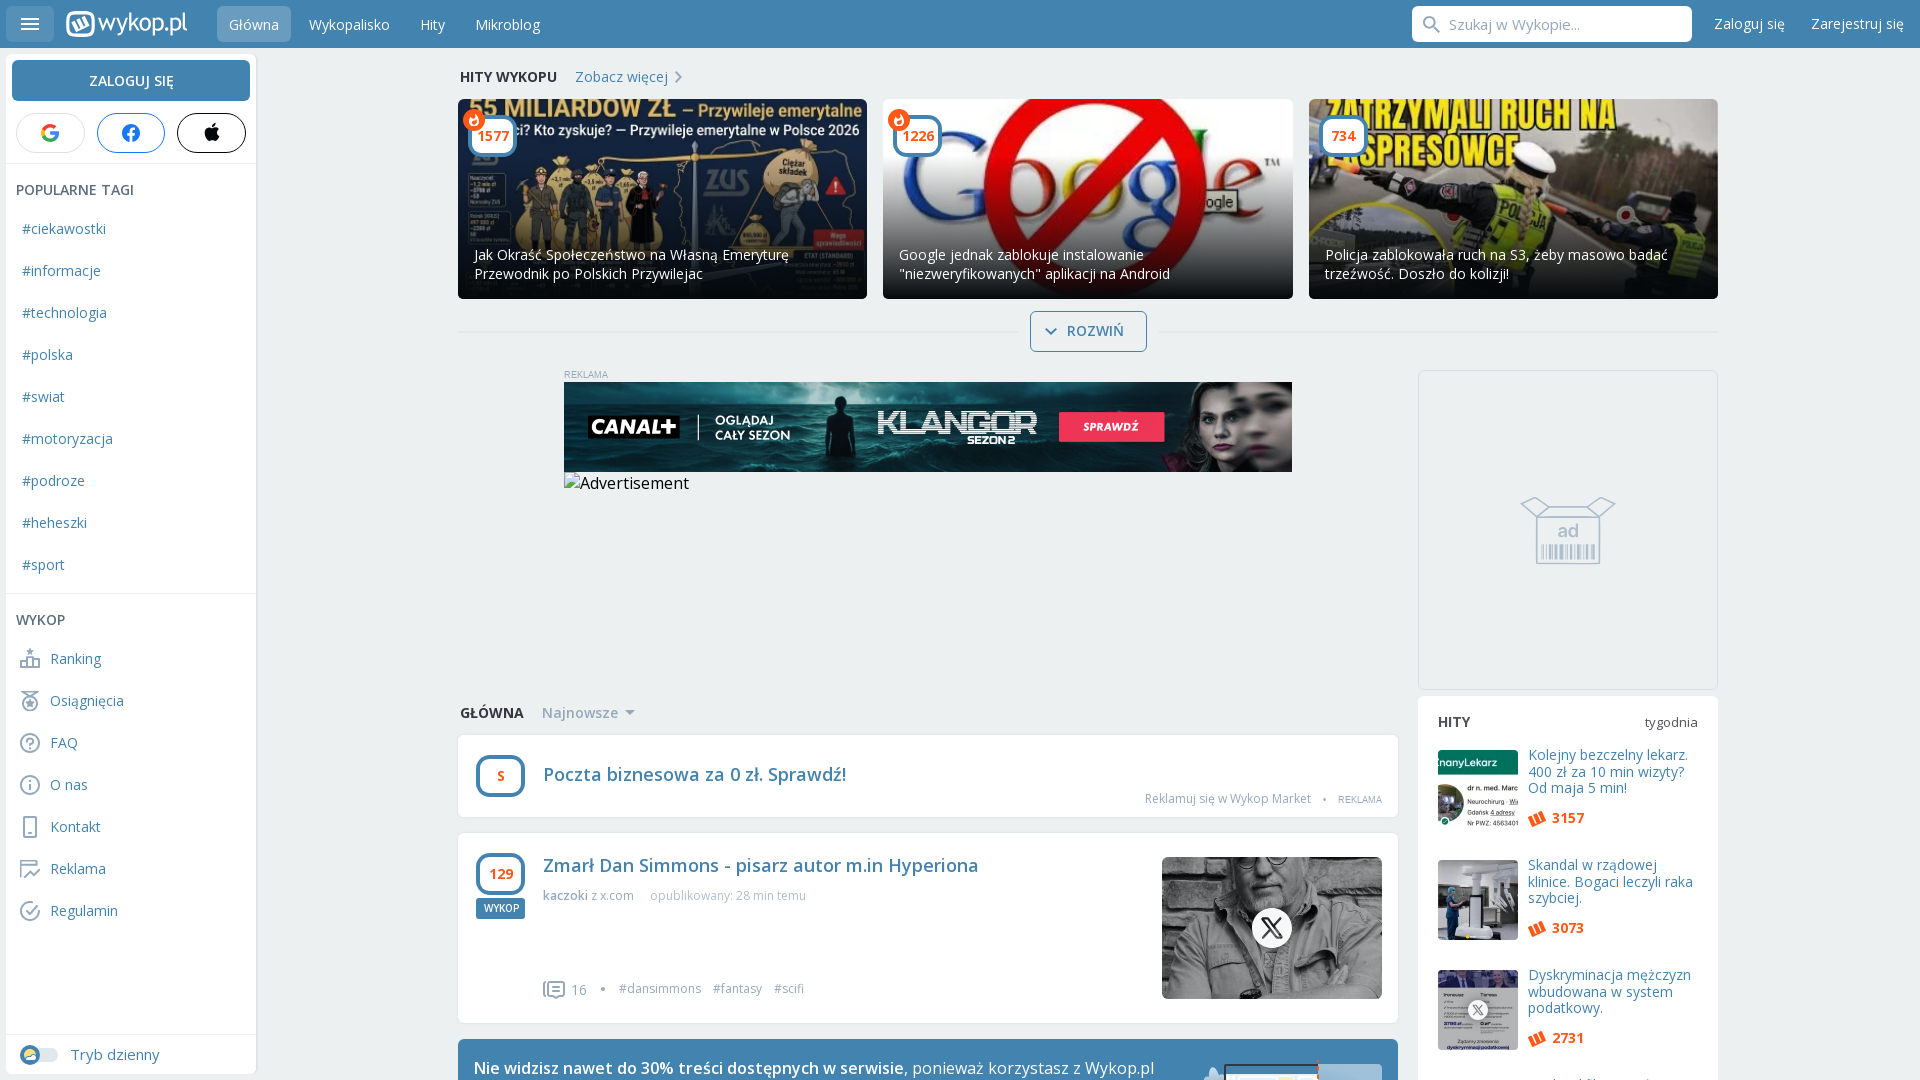

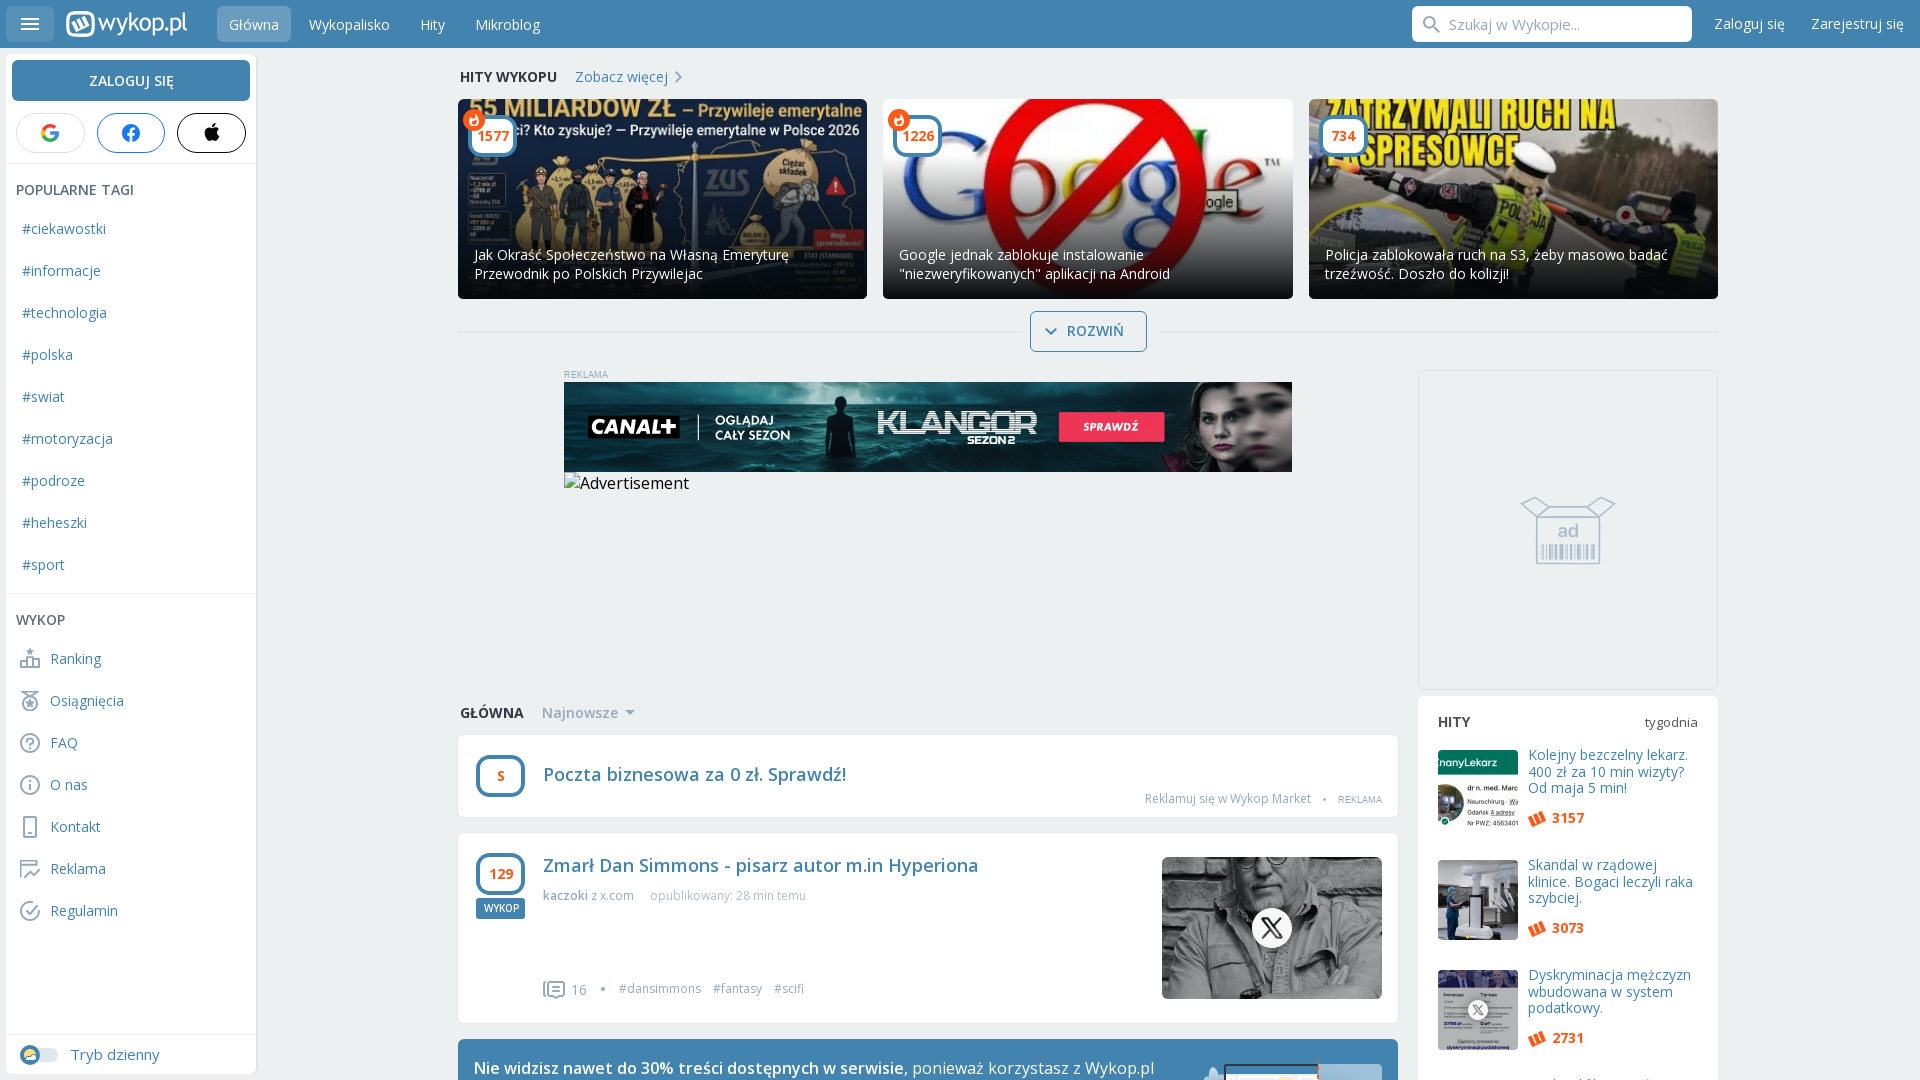